Tests adding specific items (Cucumber, Brocolli, Beetroot) to a shopping cart on an e-commerce practice site by finding products by name and clicking their Add to Cart buttons

Starting URL: https://rahulshettyacademy.com/seleniumPractise/

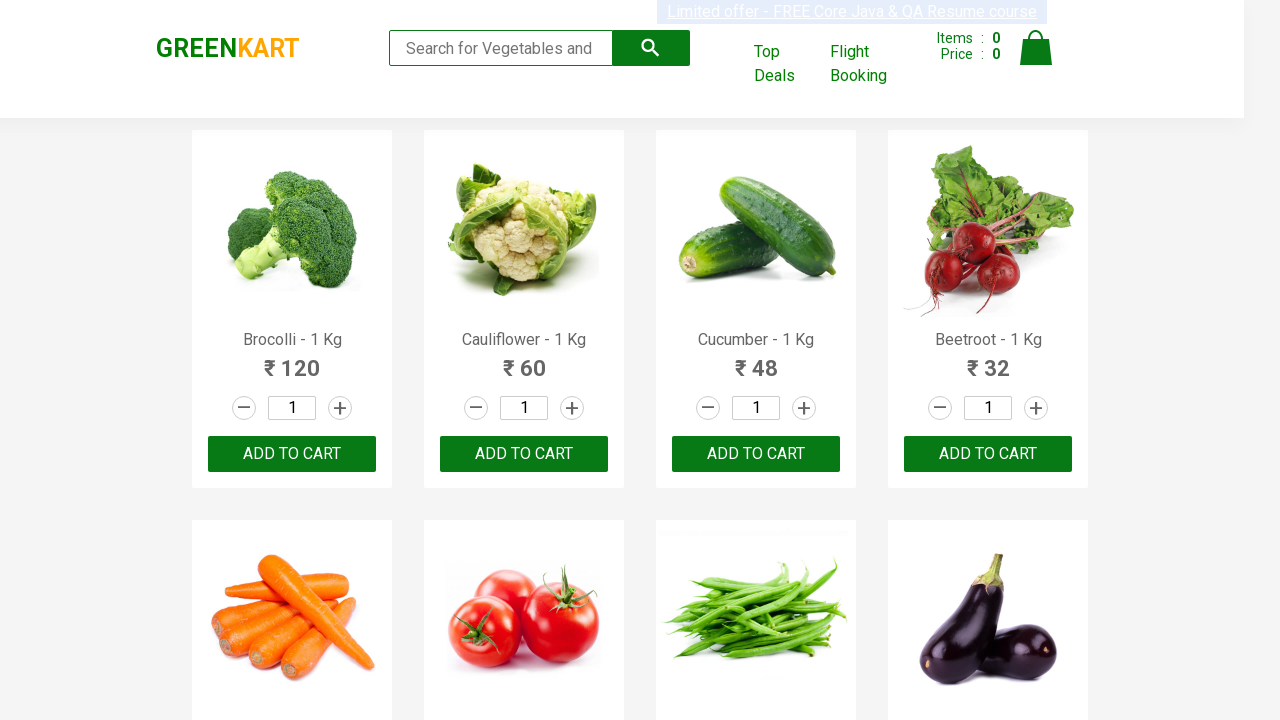

Waited for product names to load
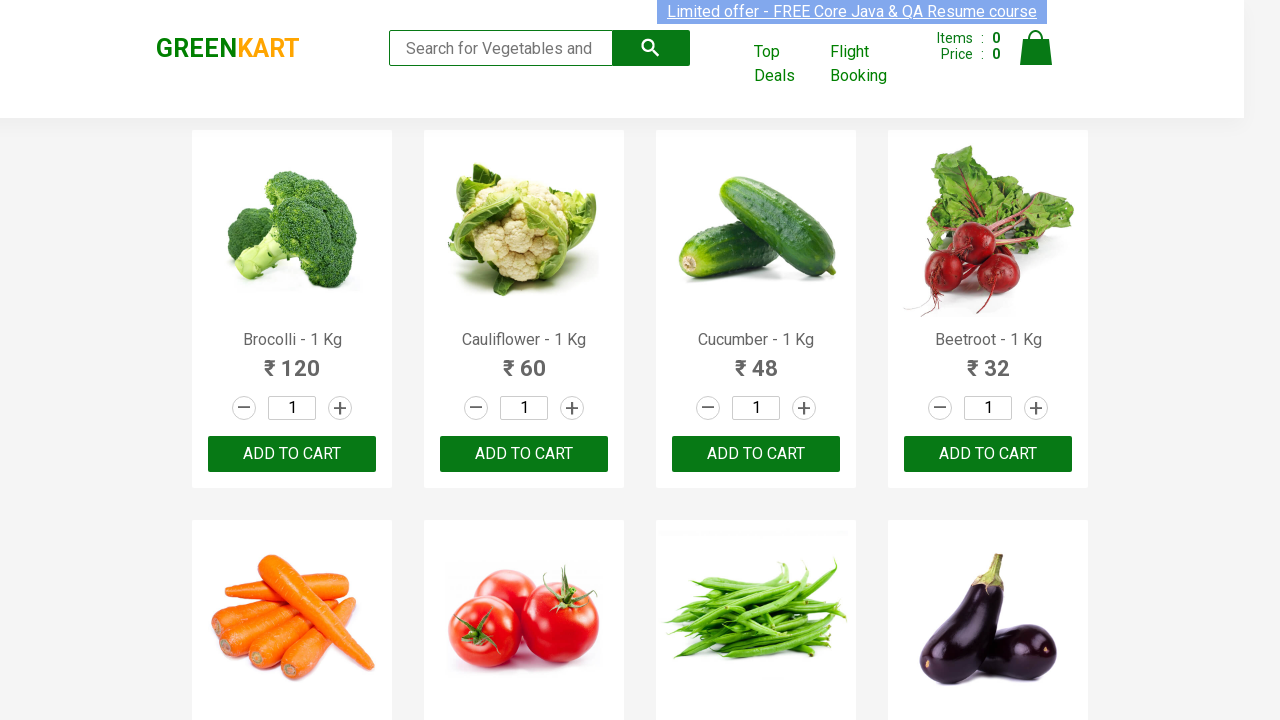

Retrieved all product elements from the page
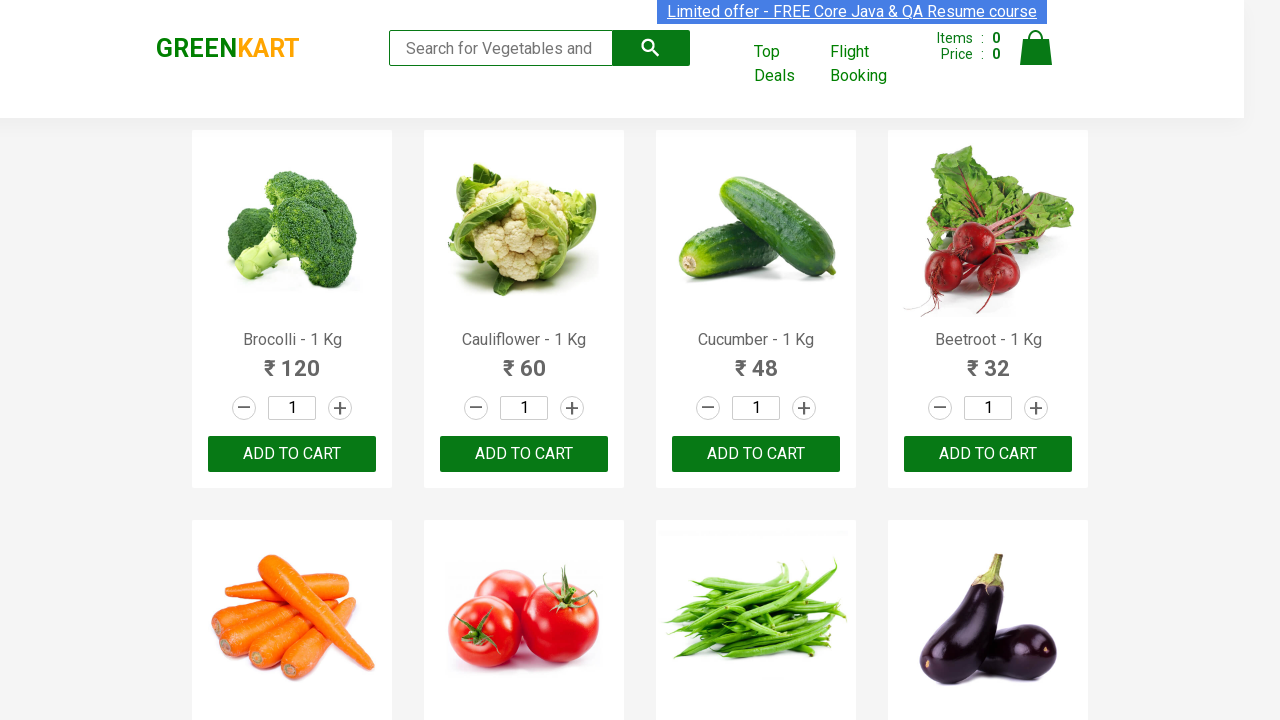

Added 'Brocolli' to cart at (292, 454) on xpath=//div[@class='product-action']/button >> nth=0
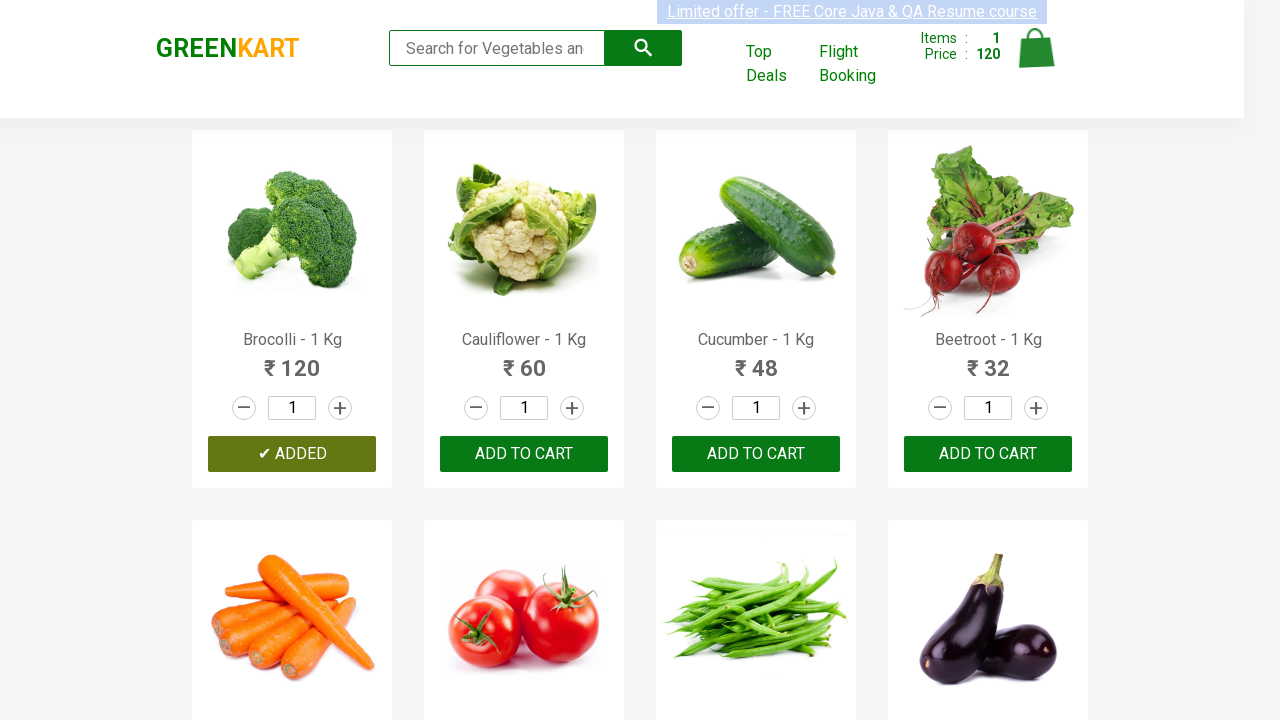

Added 'Cucumber' to cart at (756, 454) on xpath=//div[@class='product-action']/button >> nth=2
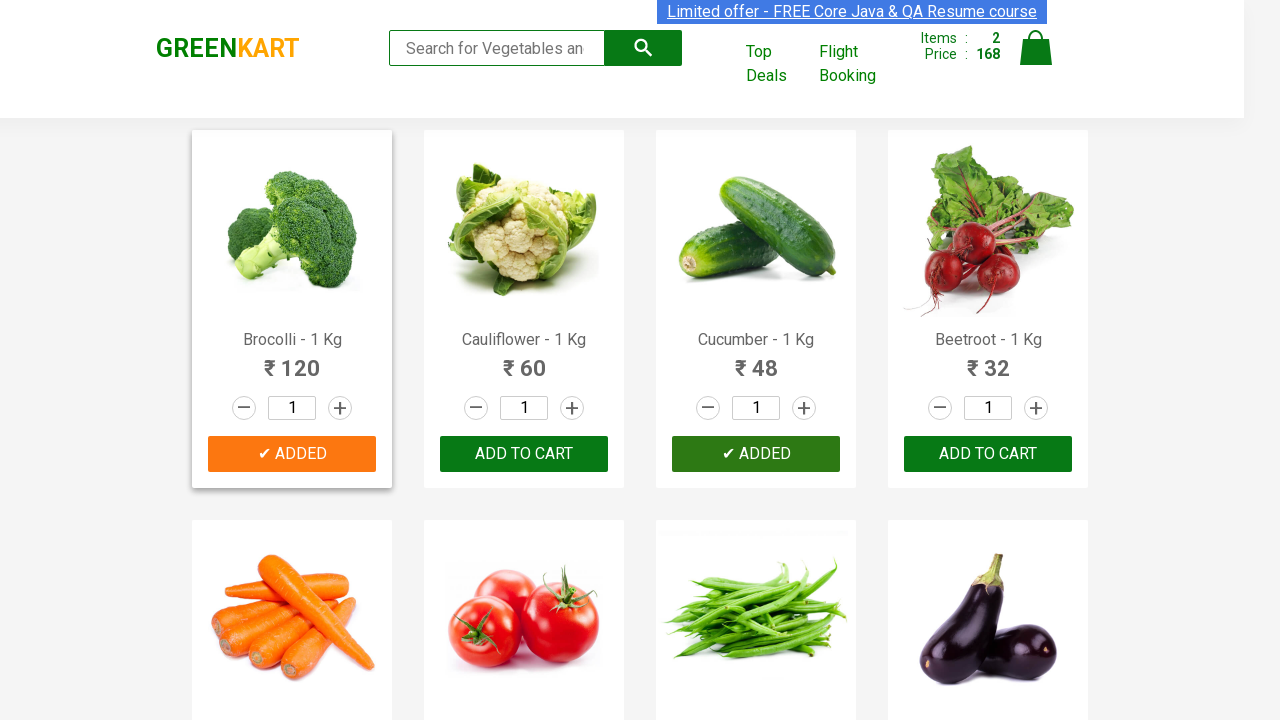

Added 'Beetroot' to cart at (988, 454) on xpath=//div[@class='product-action']/button >> nth=3
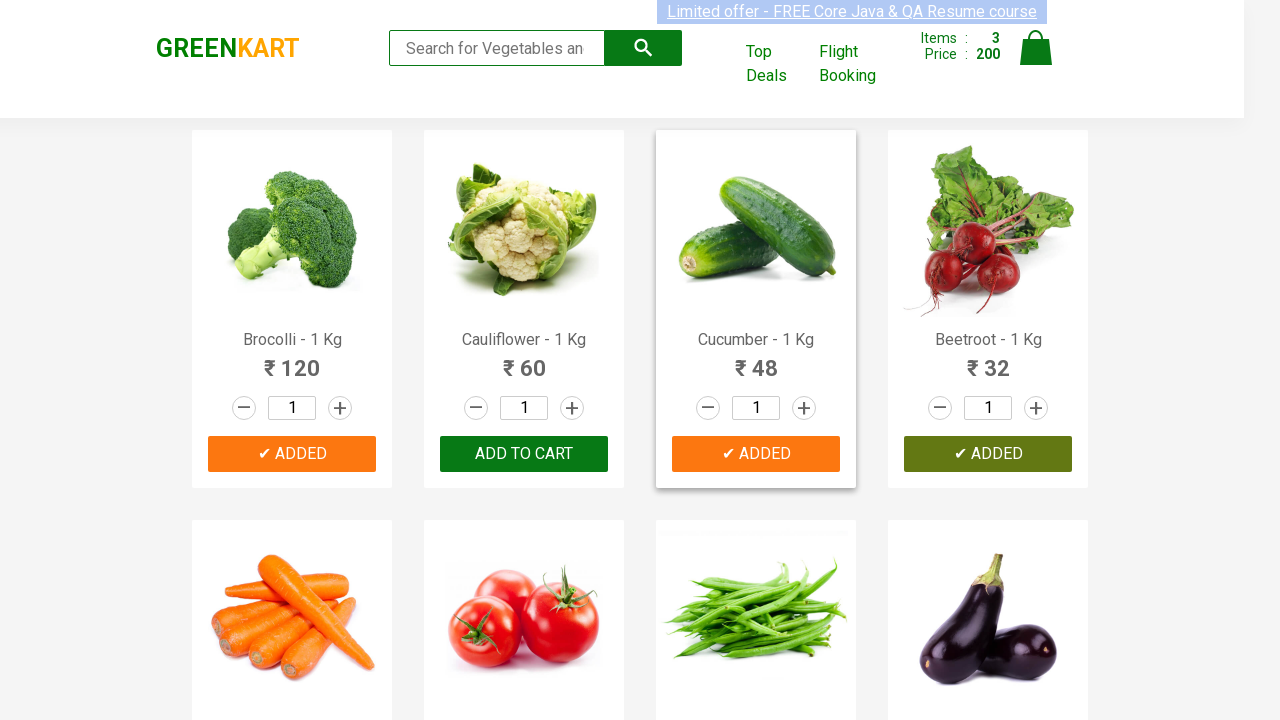

Successfully added all 3 items to cart
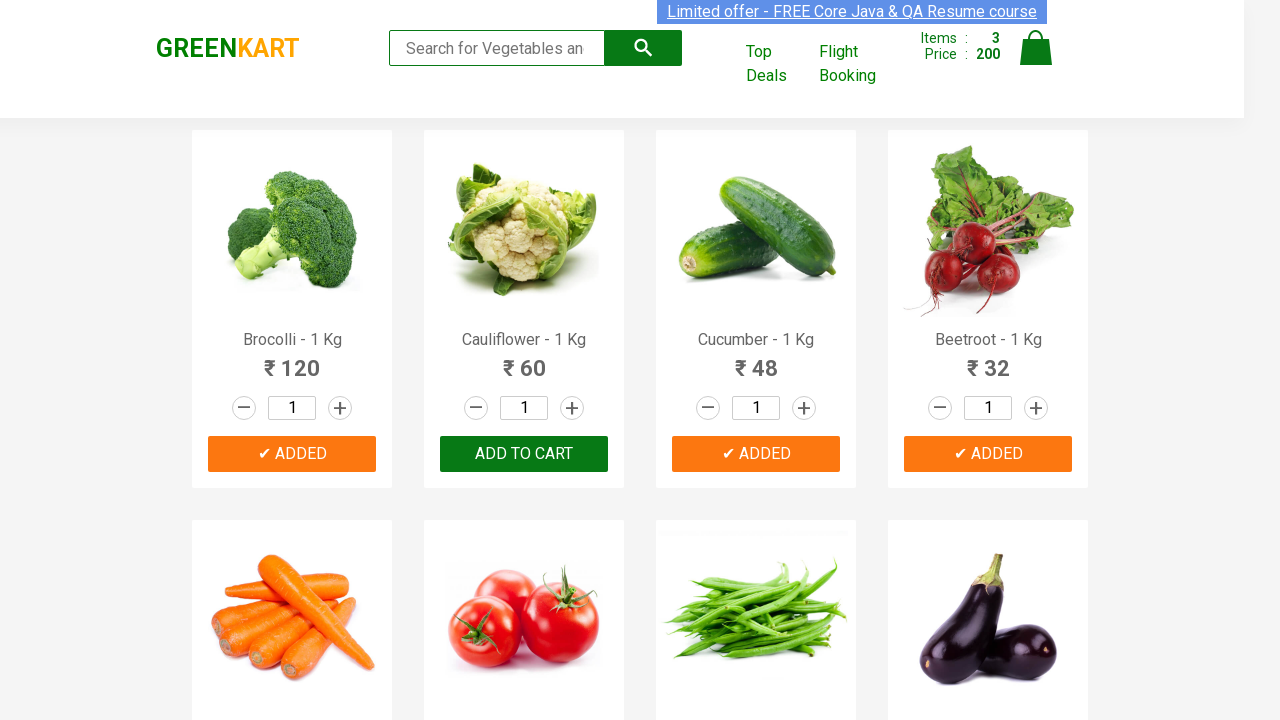

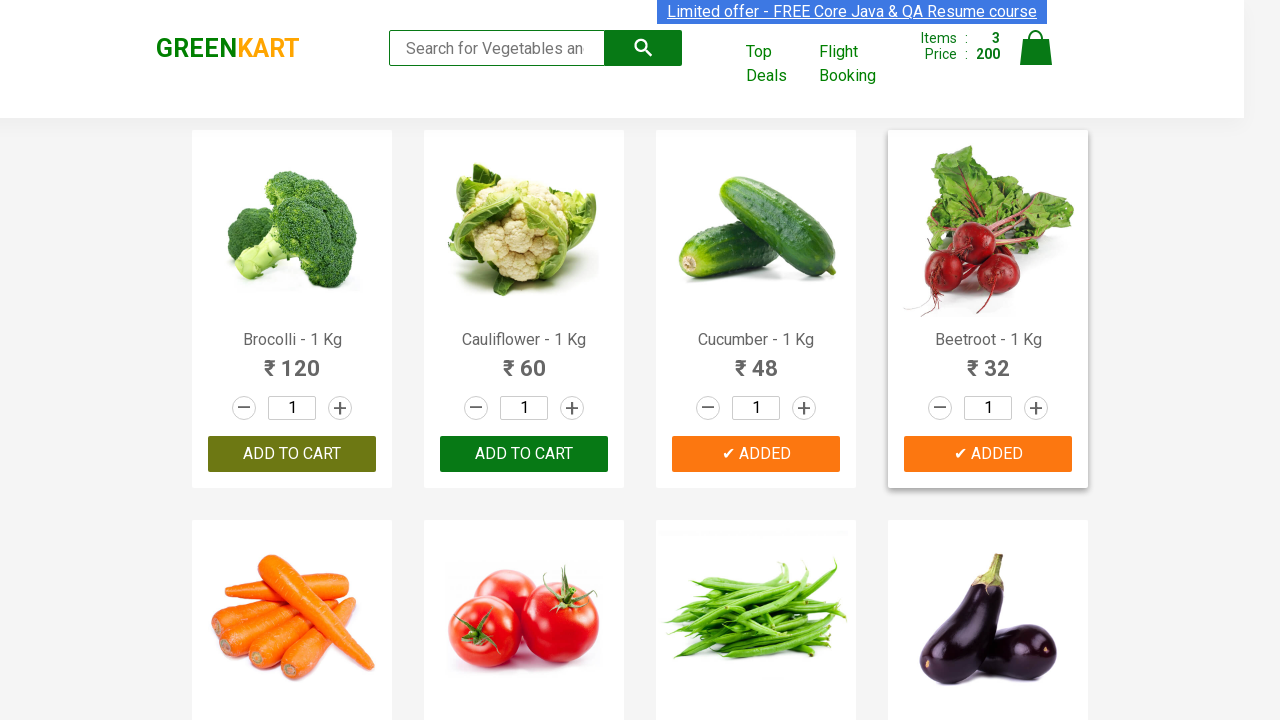